Tests double click functionality on a mouse events demo page

Starting URL: https://play1.automationcamp.ir/mouse_events.html

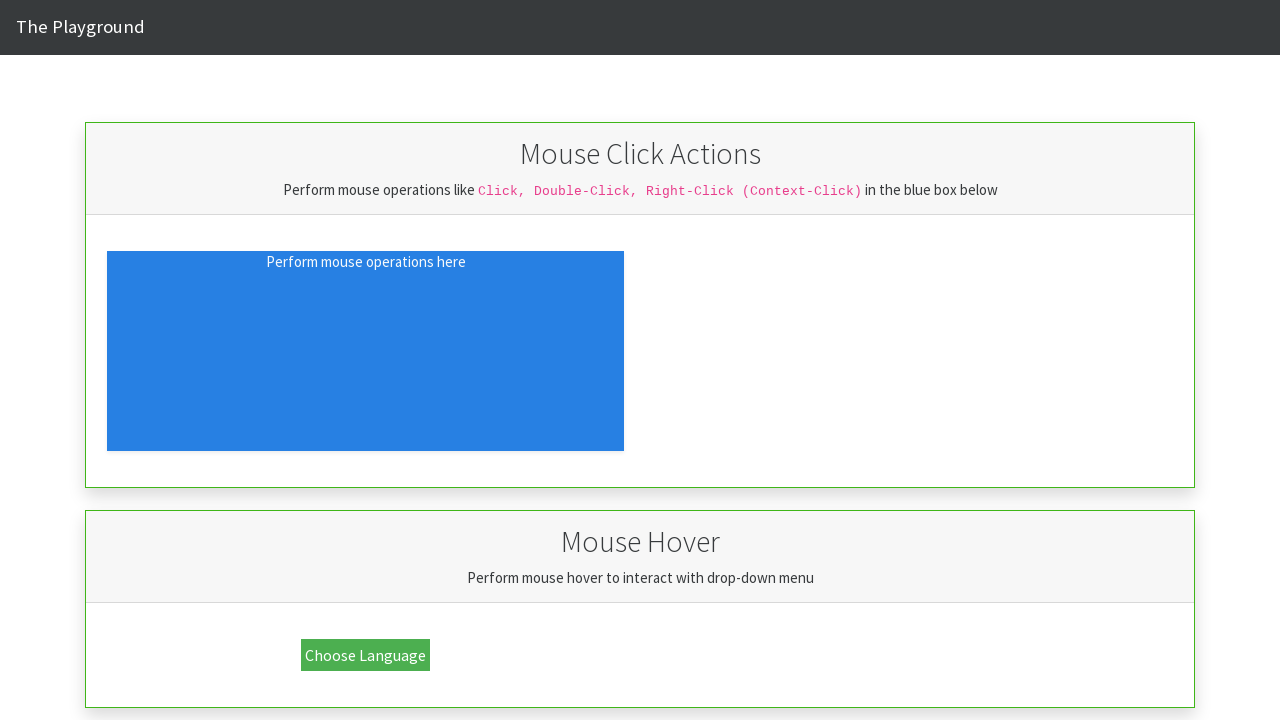

Navigated to mouse events demo page
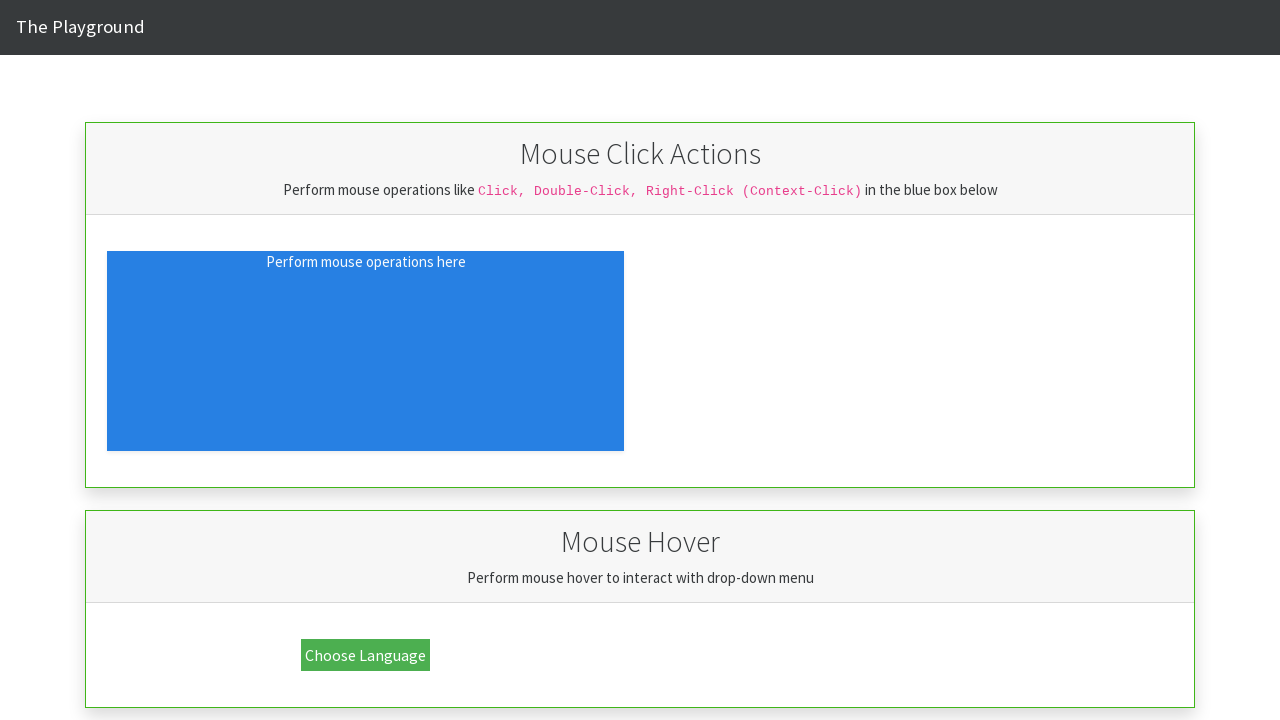

Double clicked on the click area element at (366, 351) on #click_area
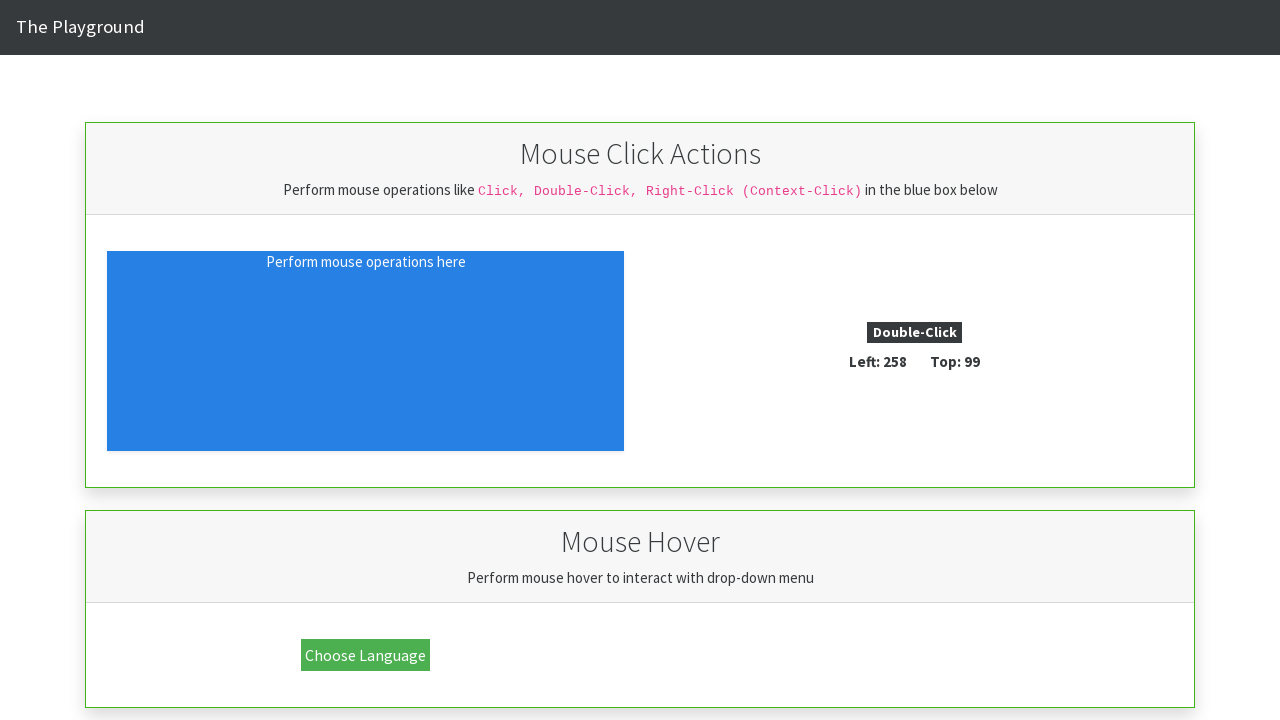

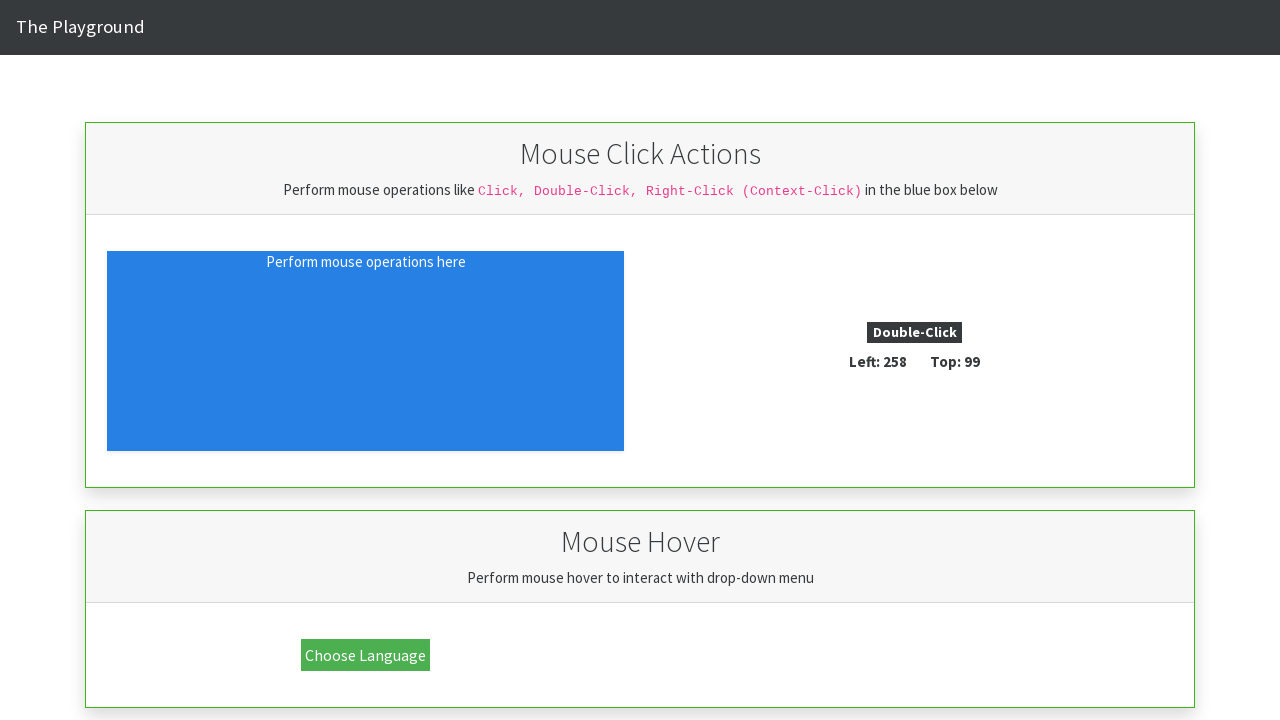